Tests that clicking the UITAP logo in the navbar navigates back to the main page

Starting URL: http://uitestingplayground.com/progressbar

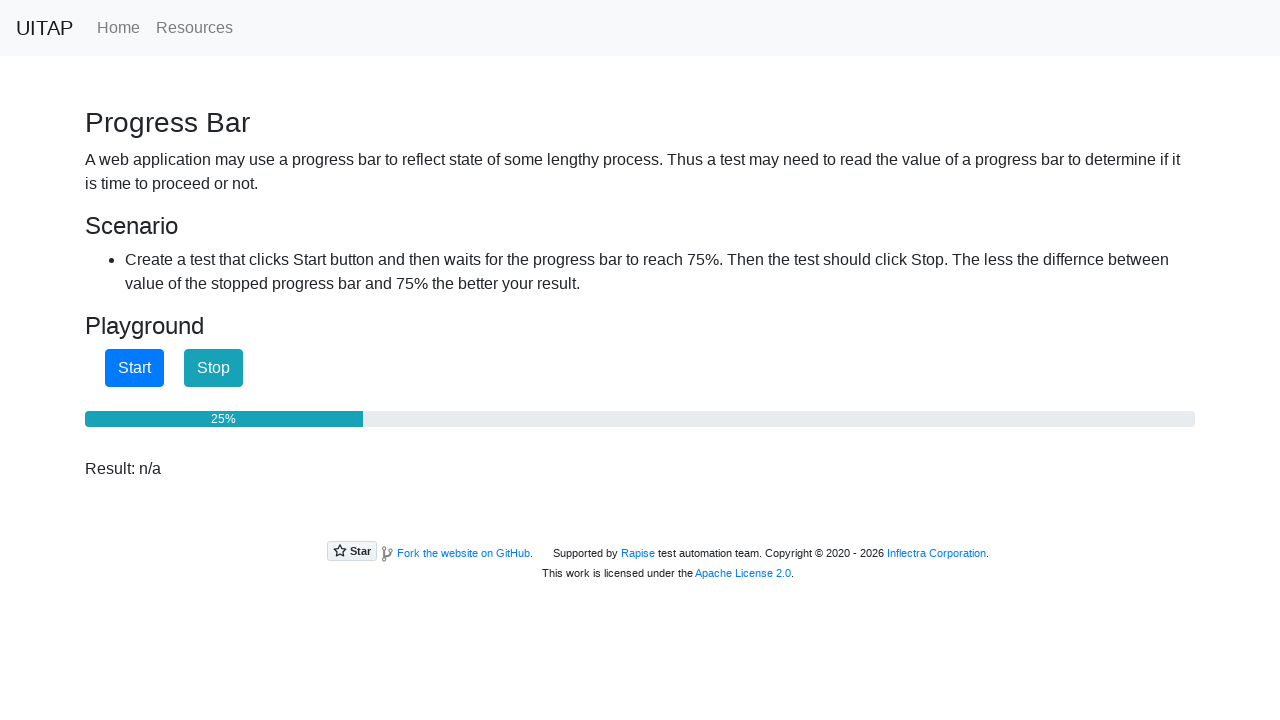

Clicked UITAP logo in navbar at (44, 28) on a.navbar-brand
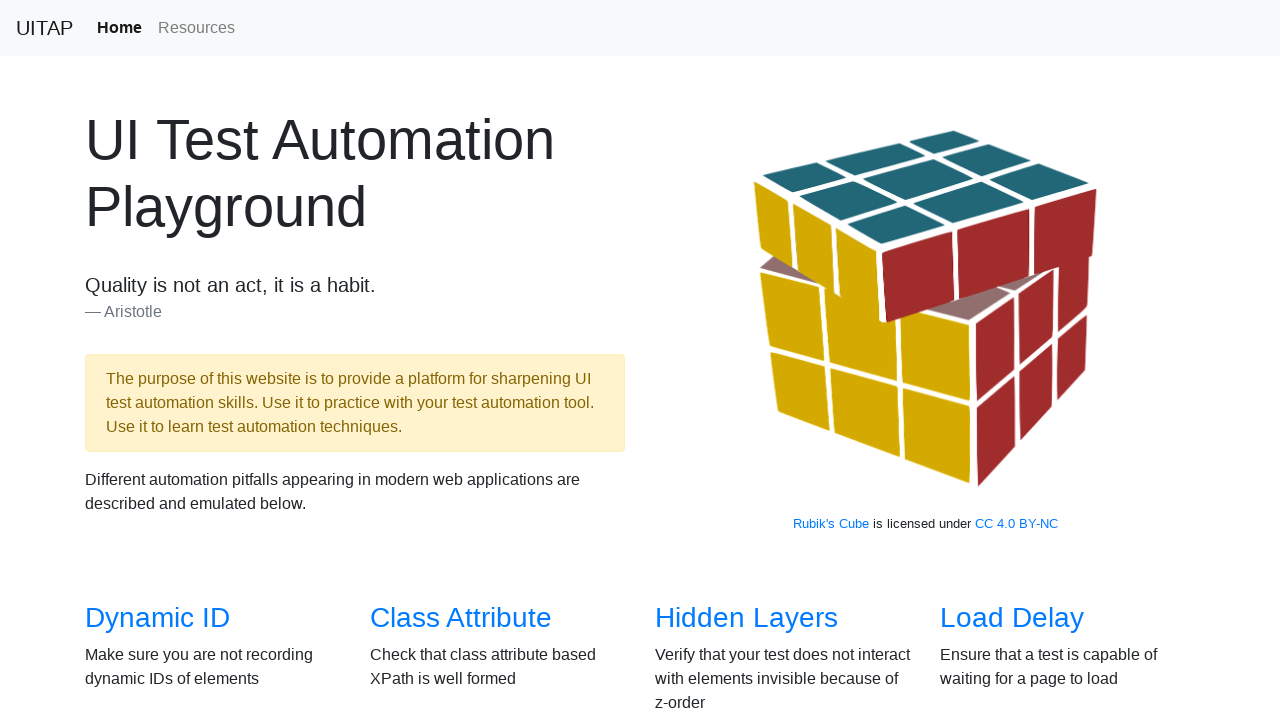

Main page title is visible, confirming navigation back to home page
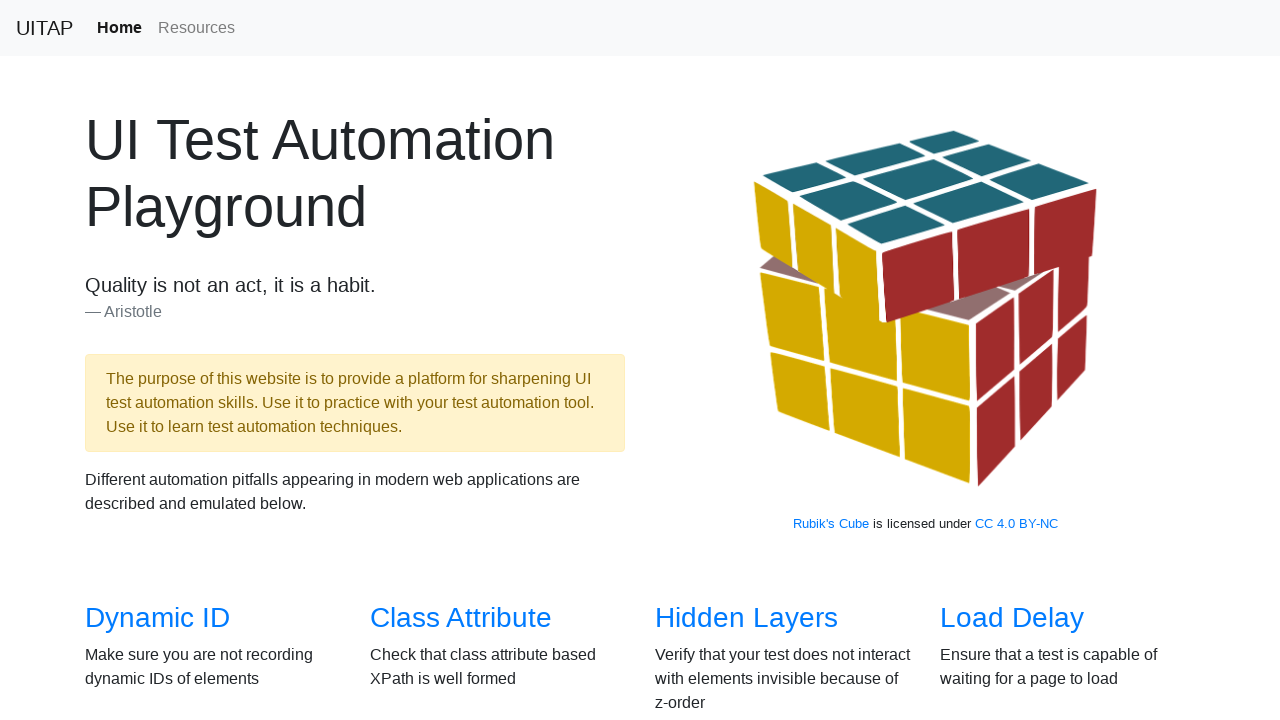

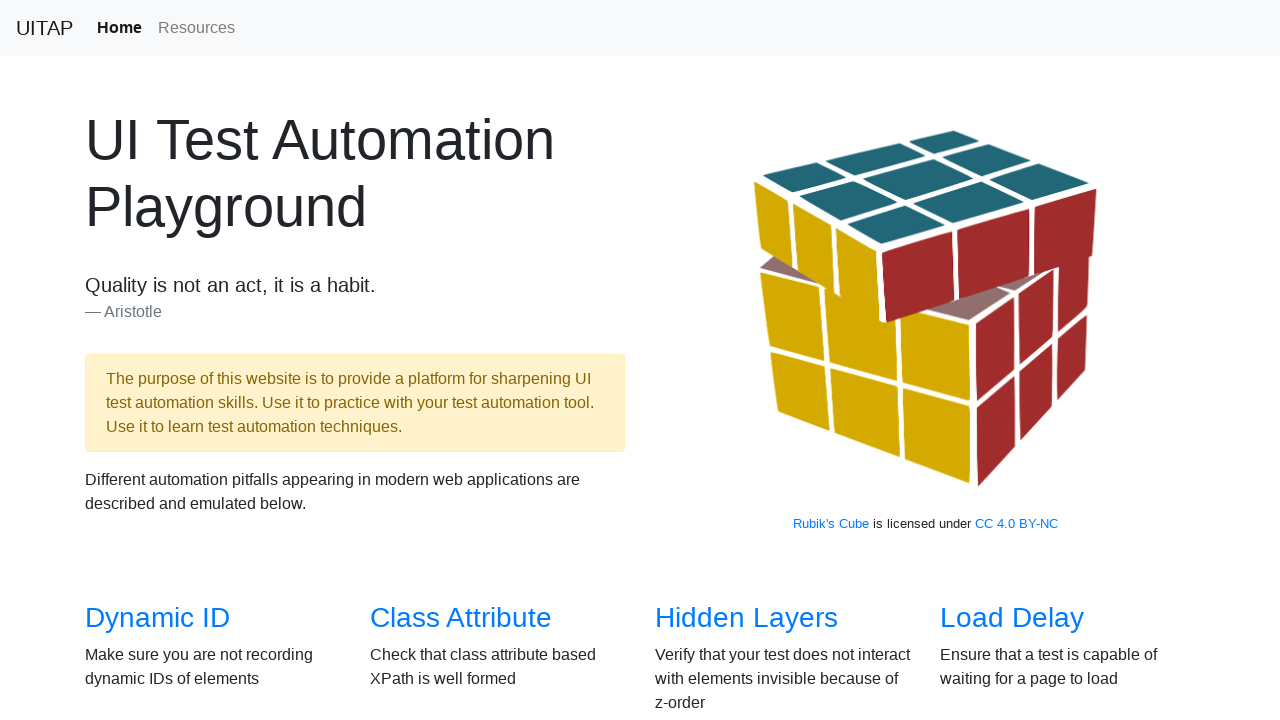